Tests the ParaBank user registration form by filling out all required fields including personal information, address, contact details, and account credentials.

Starting URL: https://parabank.parasoft.com/parabank/register.htm

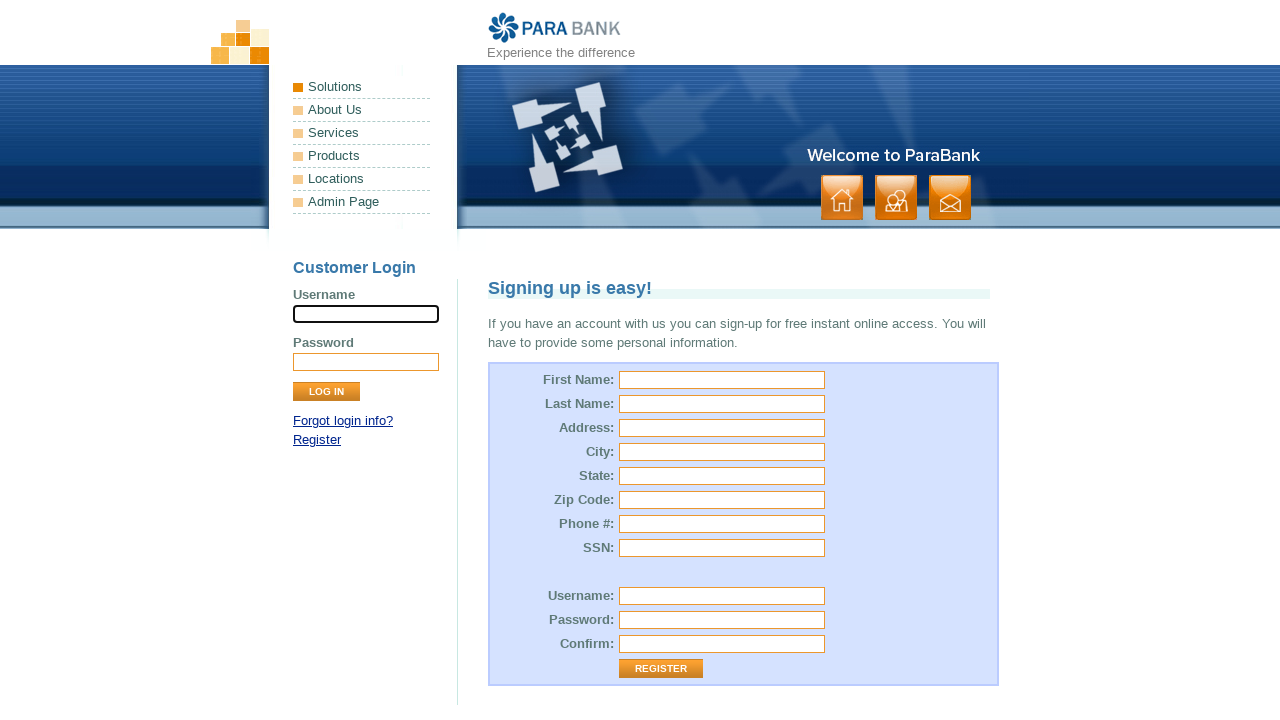

Filled first name field with 'Marcus' on #customer\.firstName
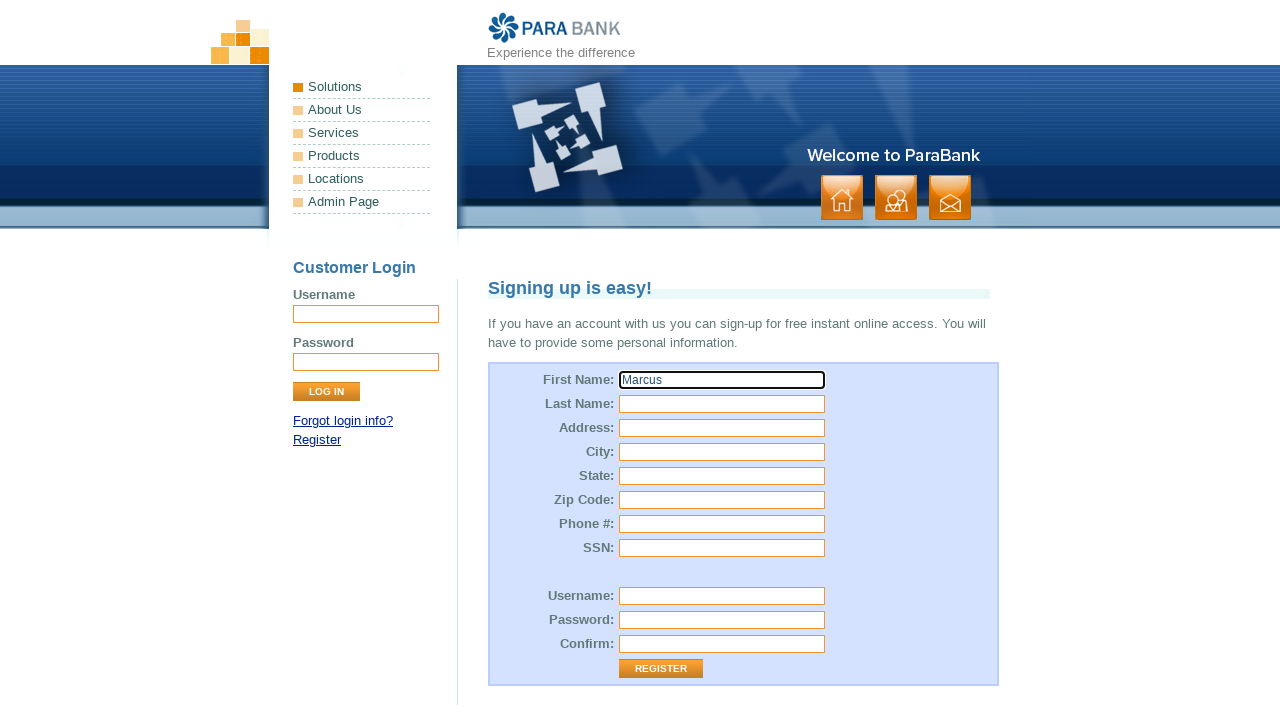

Filled last name field with 'Johnson' on #customer\.lastName
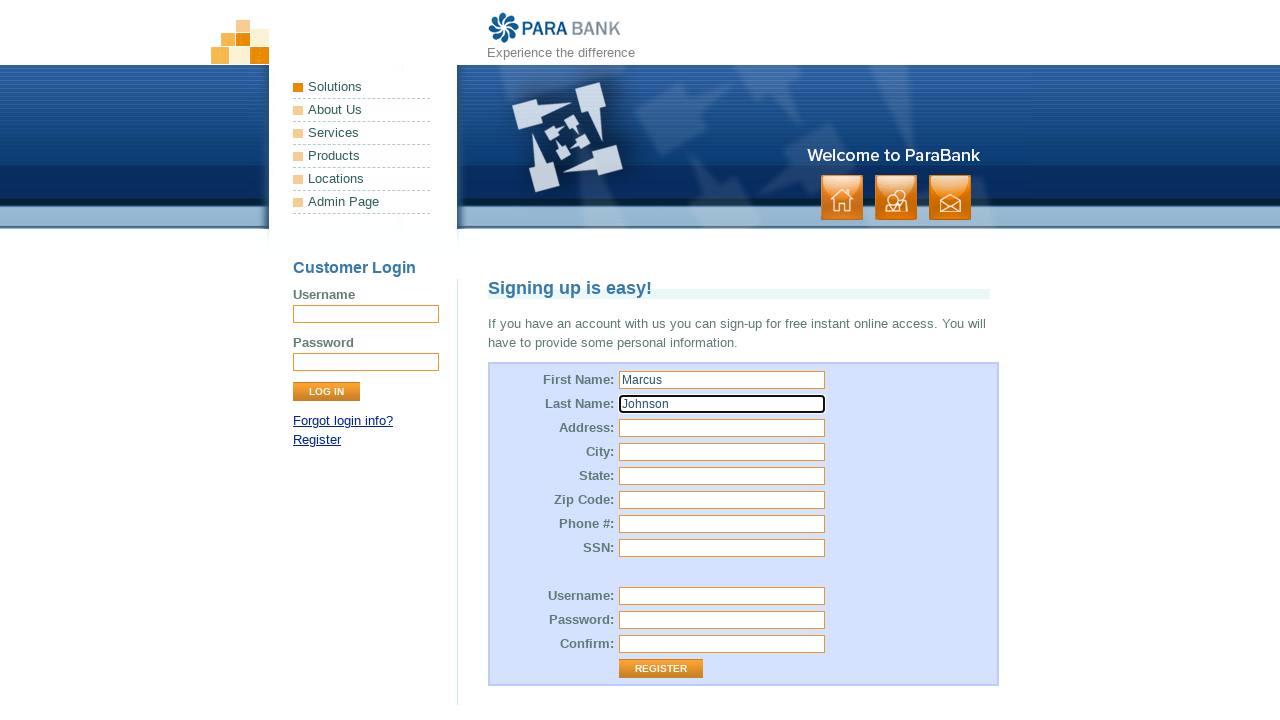

Filled street address field with '789 Riverside Blvd' on #customer\.address\.street
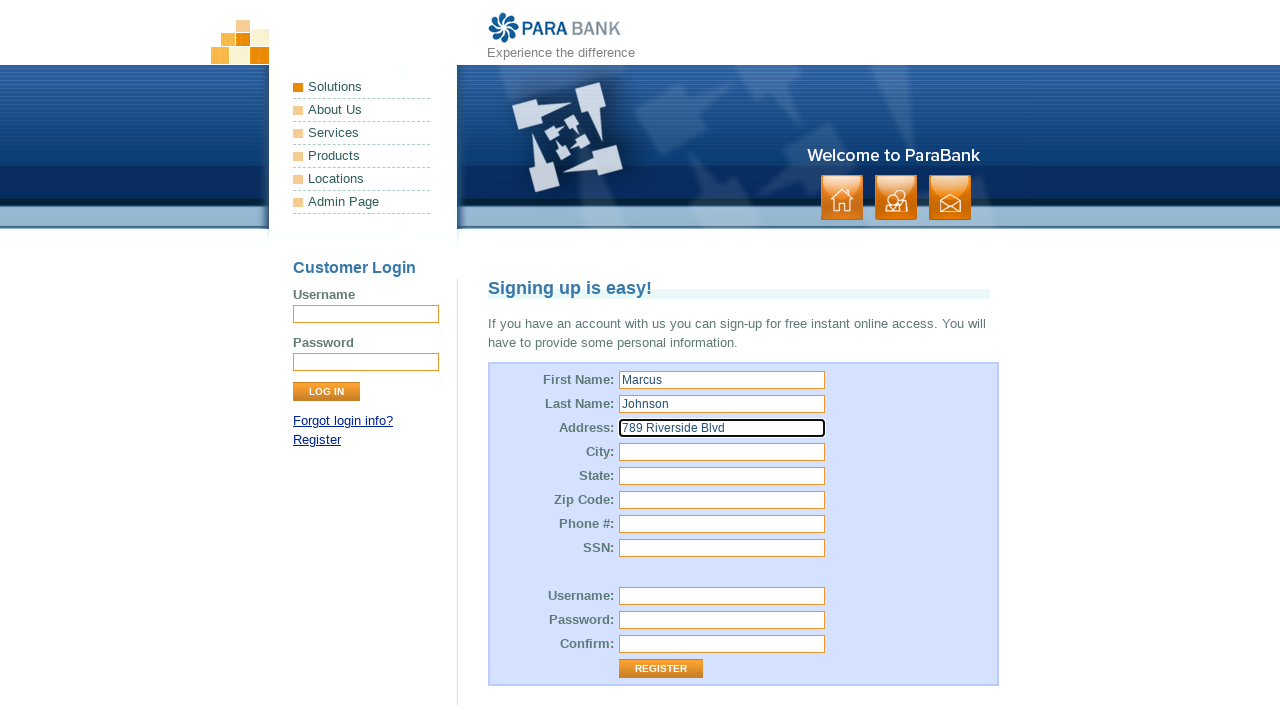

Filled city field with 'Austin' on #customer\.address\.city
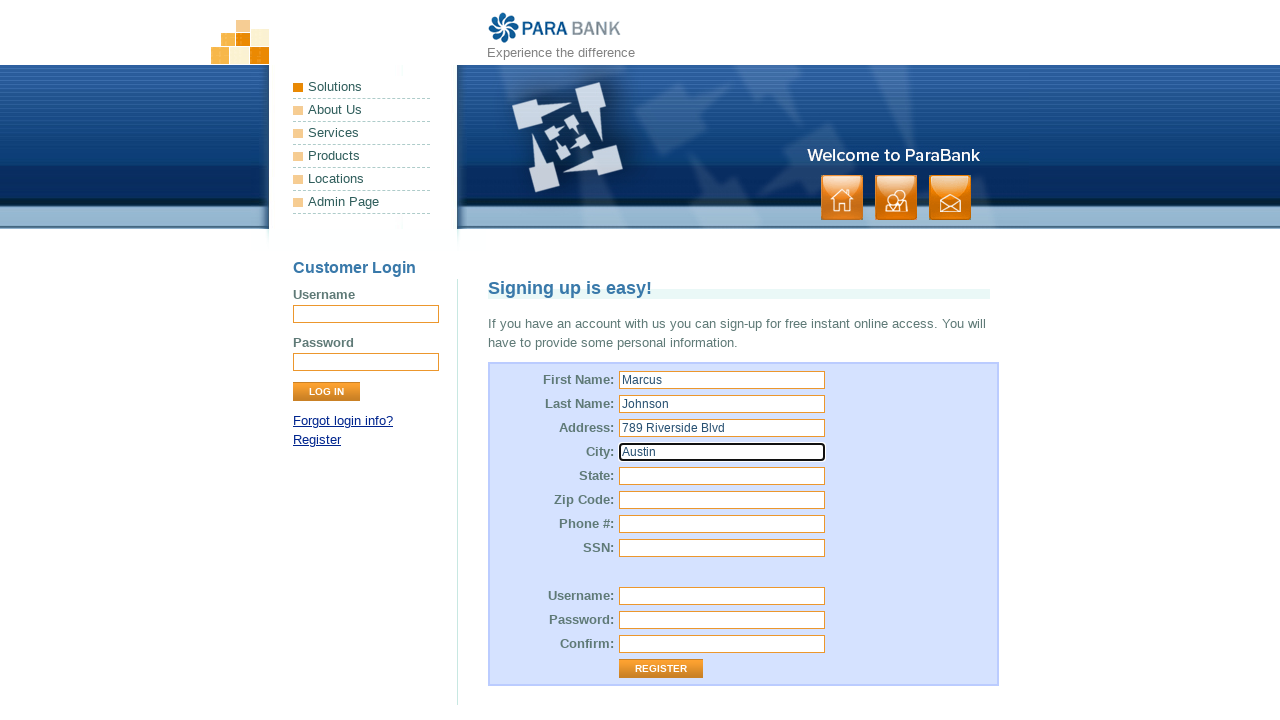

Filled state field with 'Texas' on #customer\.address\.state
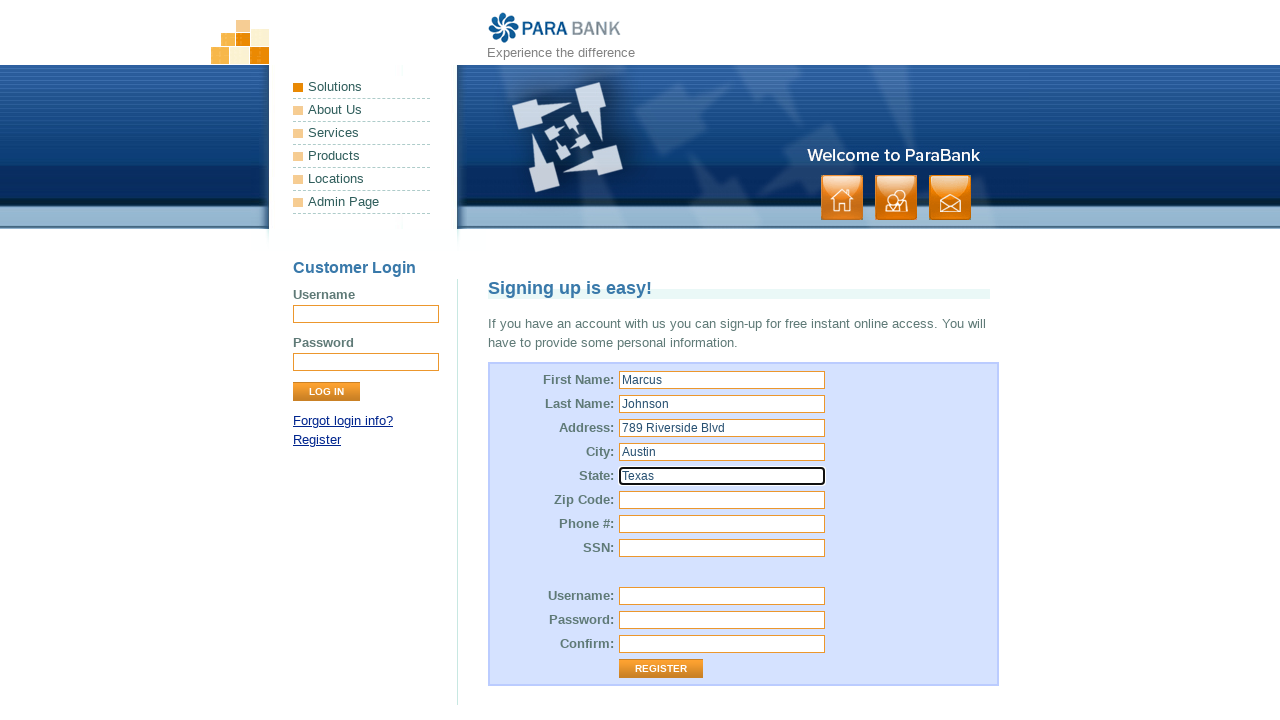

Filled zip code field with '78701' on #customer\.address\.zipCode
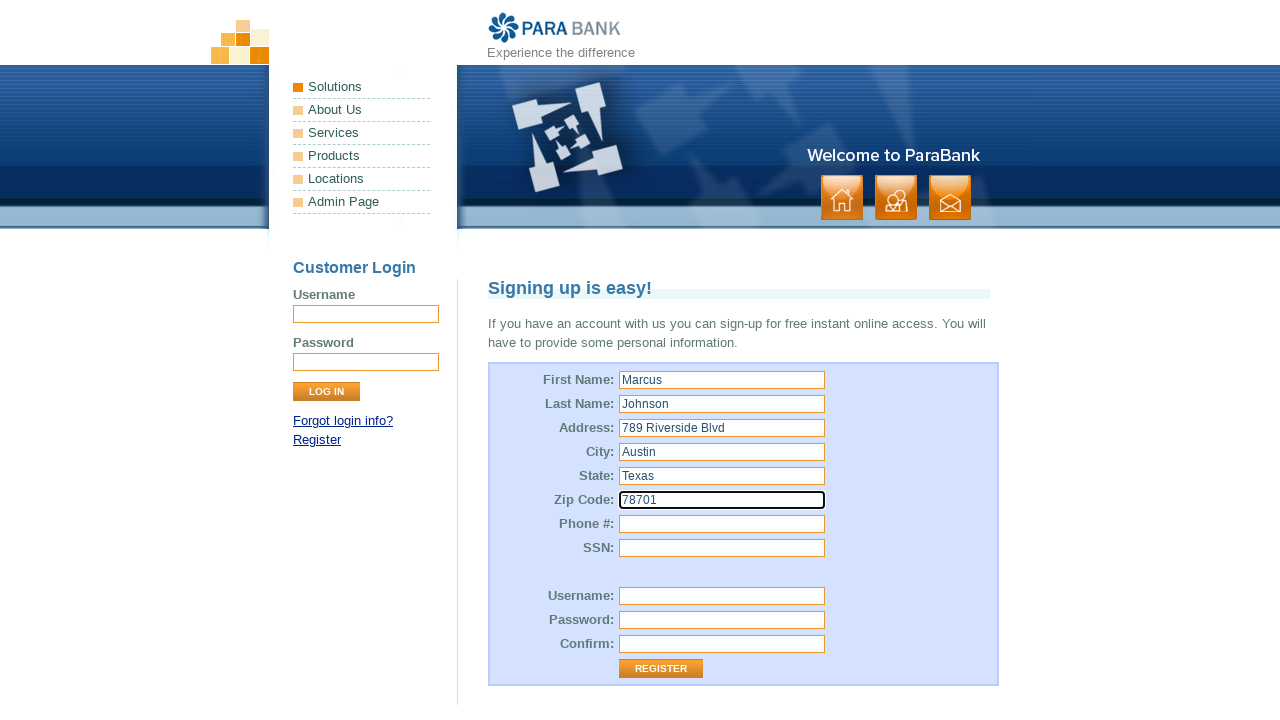

Filled phone number field with '512-555-0147' on #customer\.phoneNumber
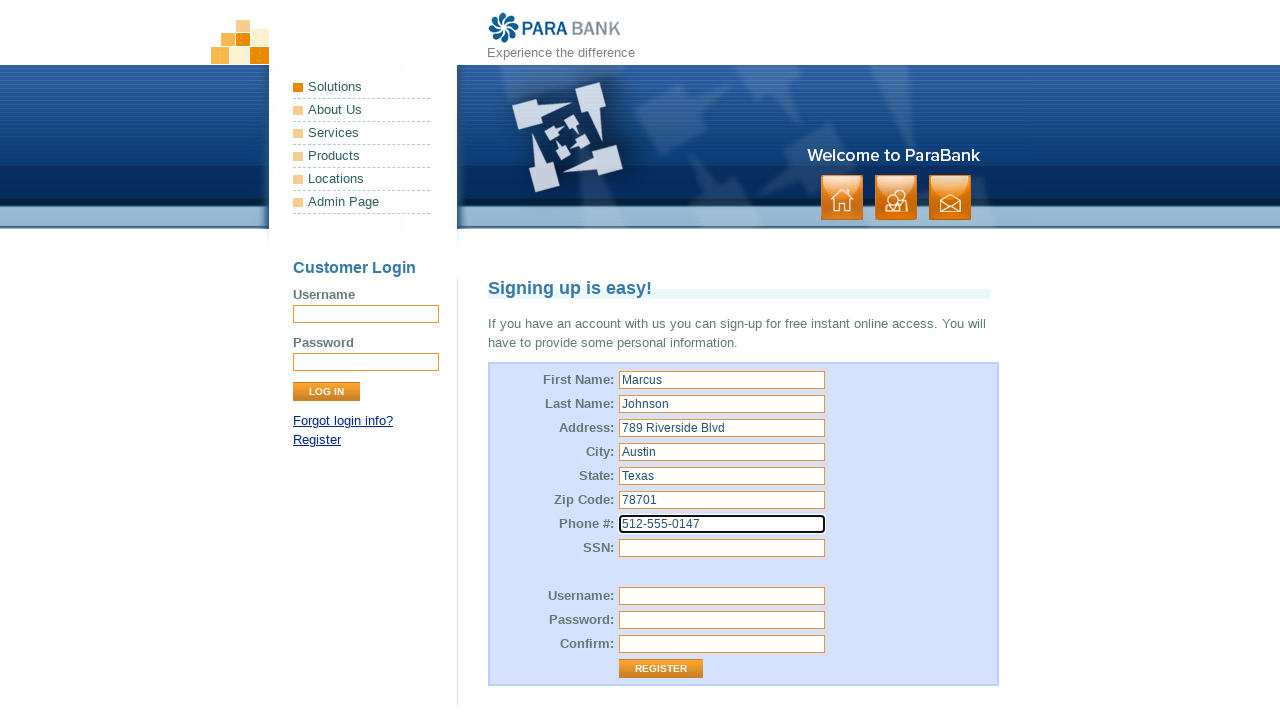

Filled SSN field with '478-22-1935' on #customer\.ssn
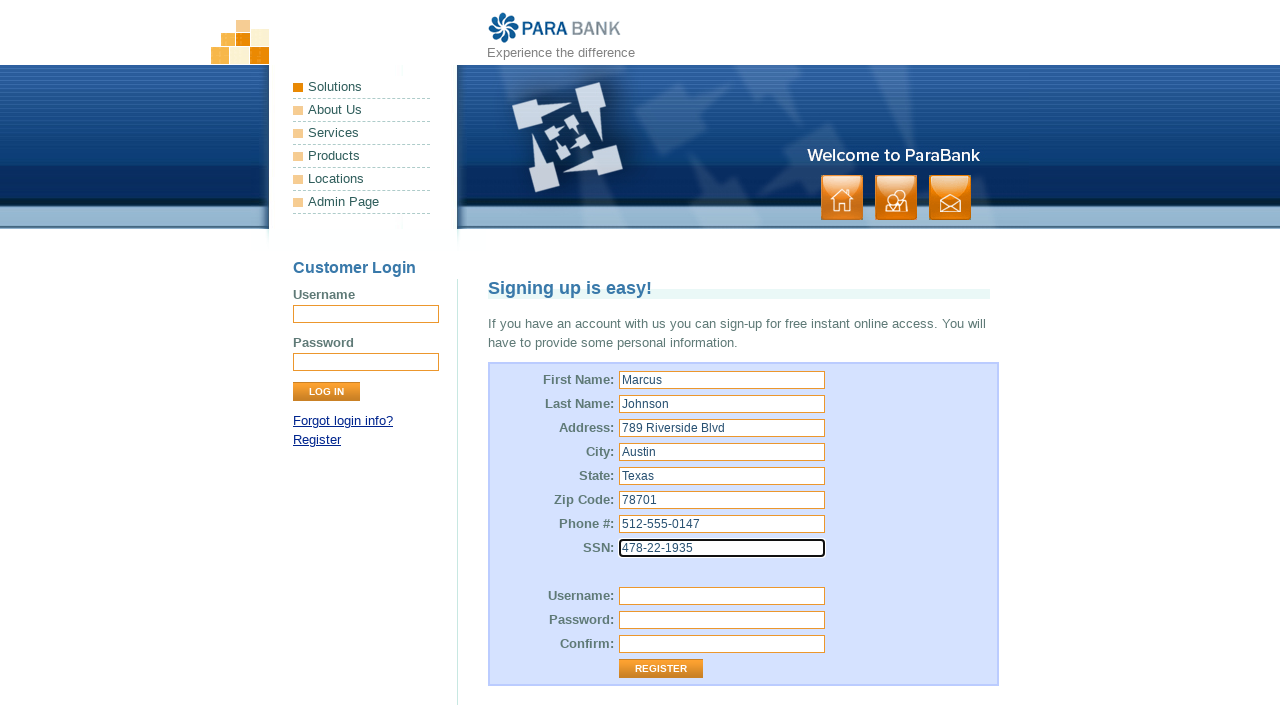

Filled username field with 'mjohnson_2024' on #customer\.username
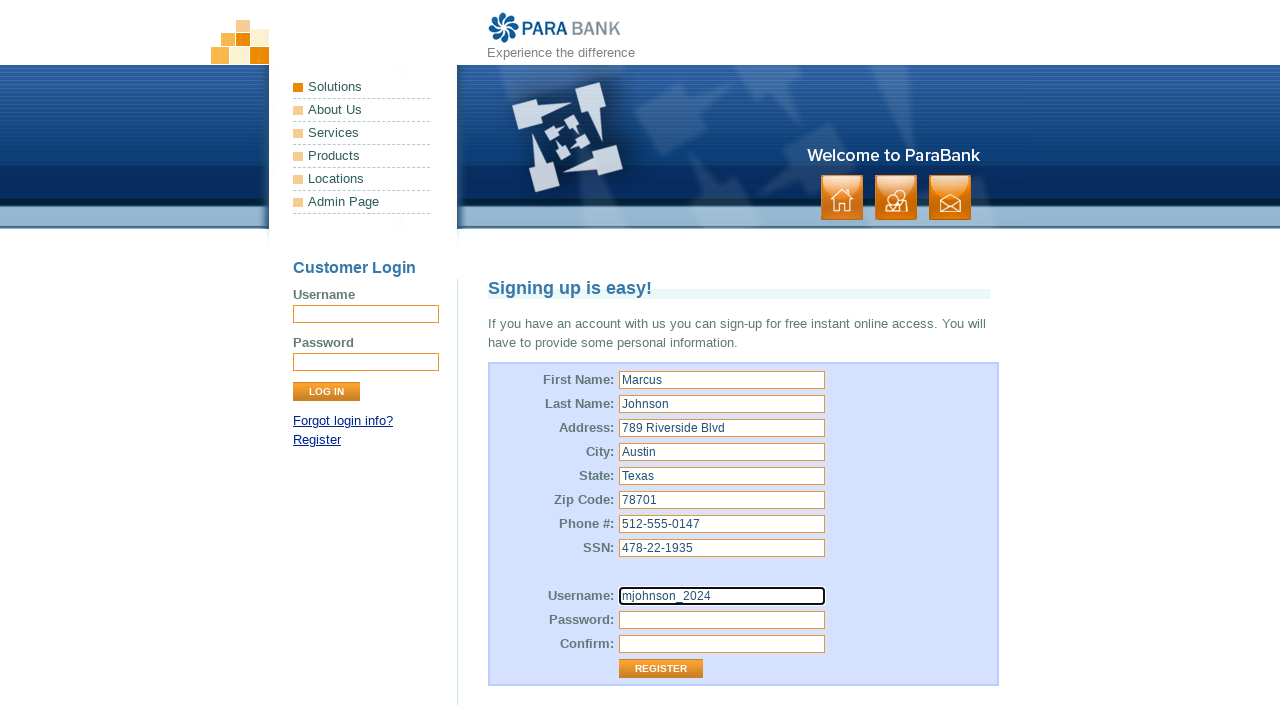

Filled password field with 'SecurePass#742' on input[name='customer.password']
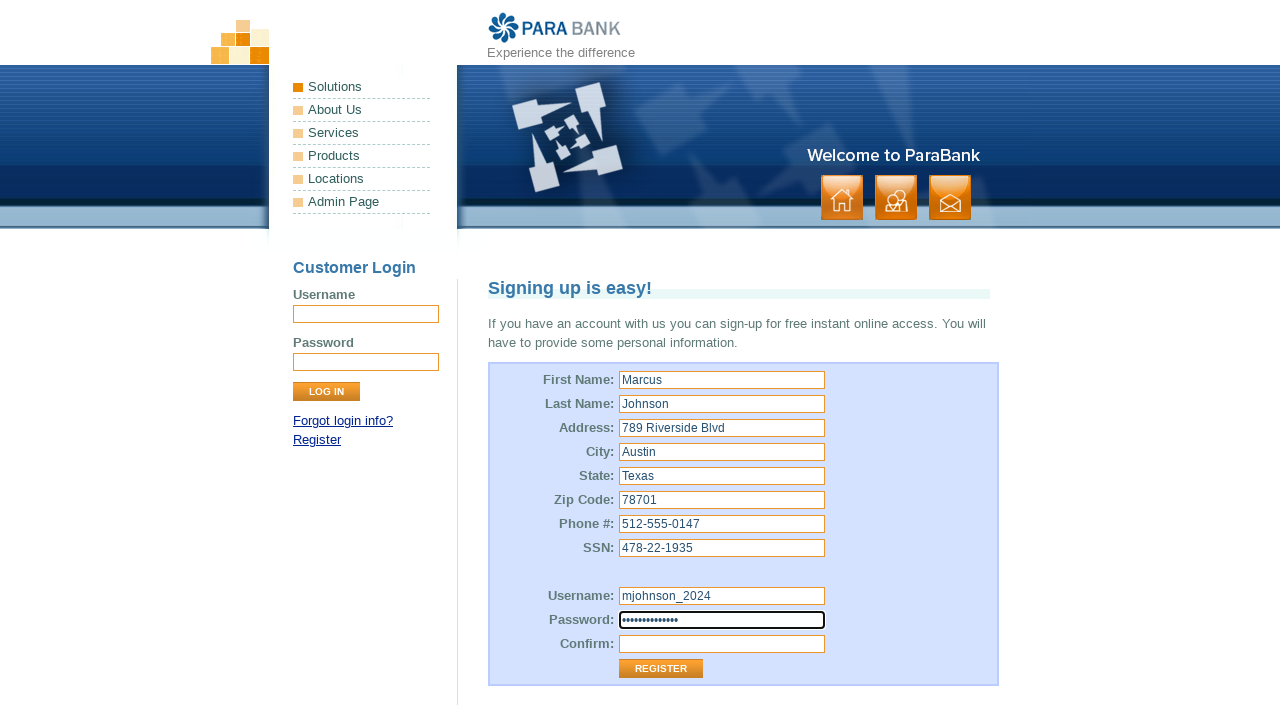

Filled confirm password field with 'SecurePass#742' on input[name='repeatedPassword']
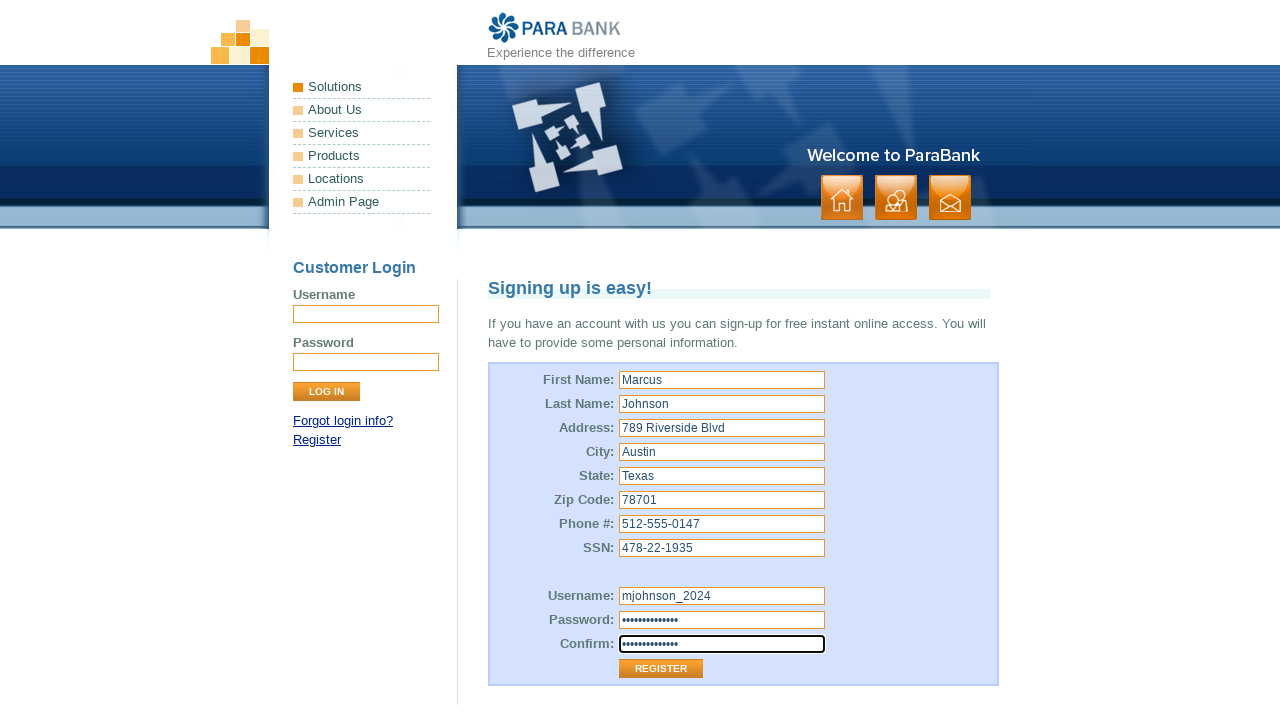

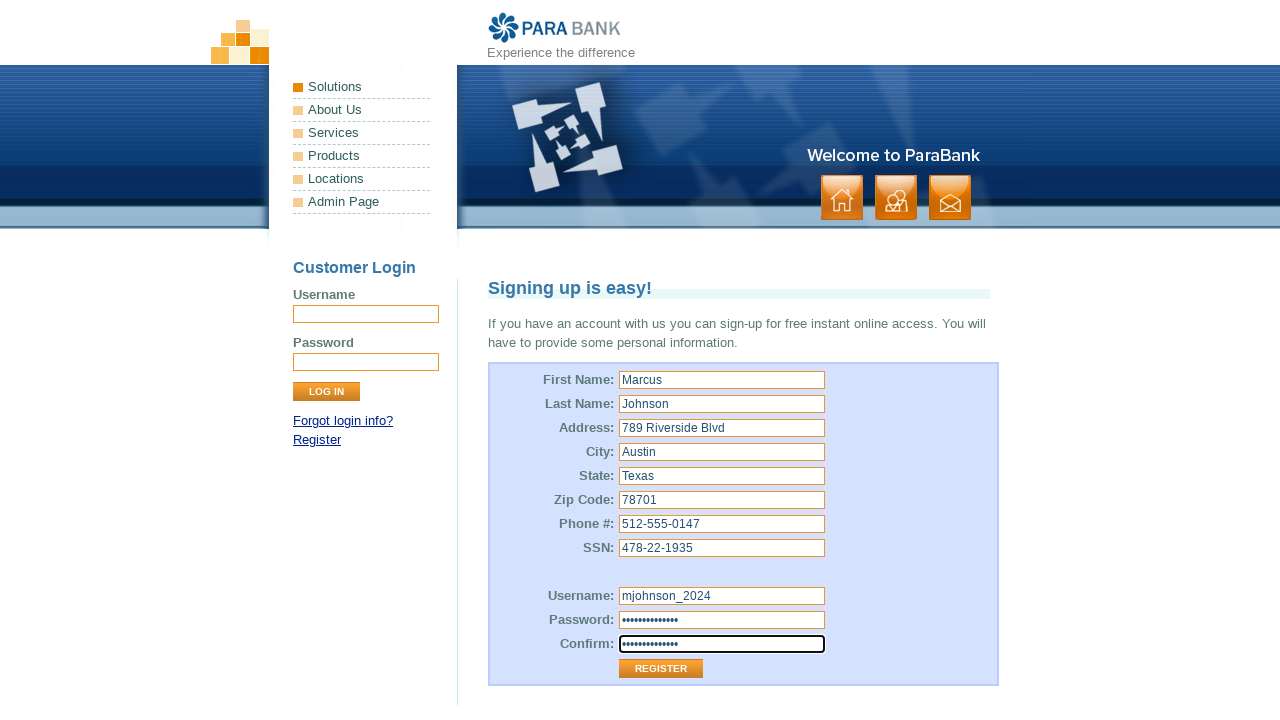